Tests iframe interaction by verifying header text, switching to iframe, clearing and entering text in a text editor, then switching back to verify a link is displayed

Starting URL: https://the-internet.herokuapp.com/iframe

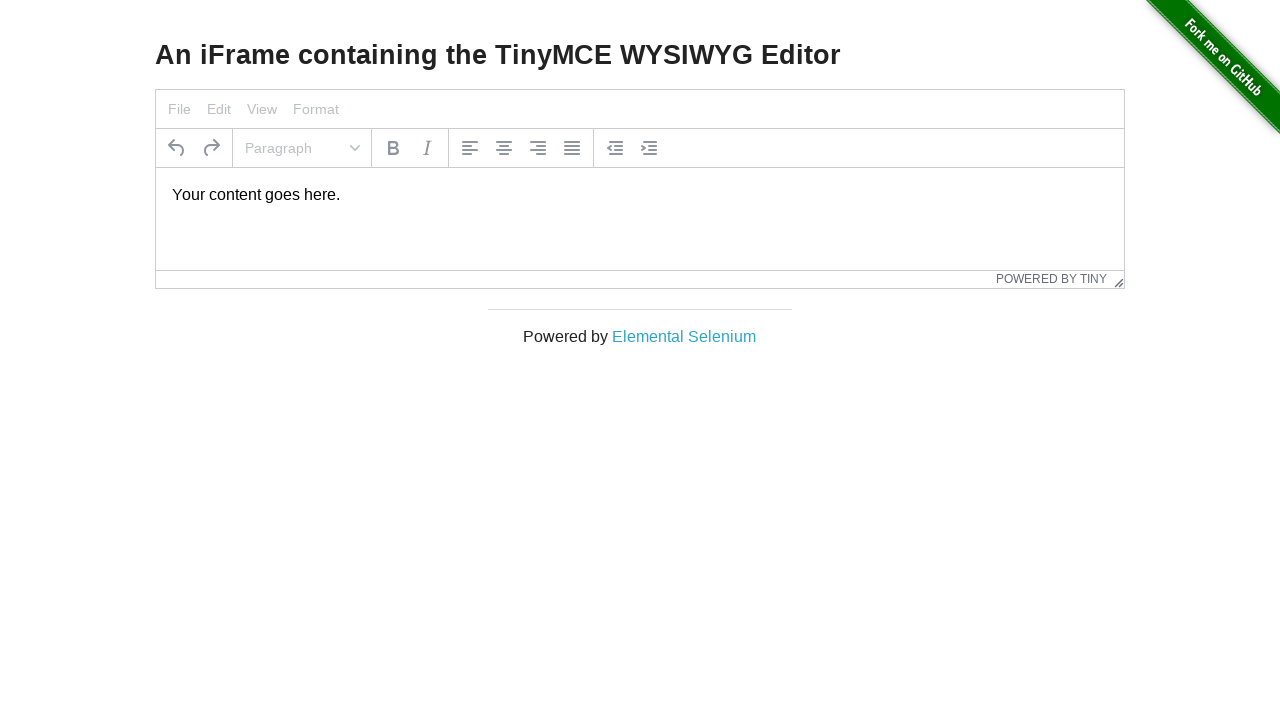

Located header element (h3)
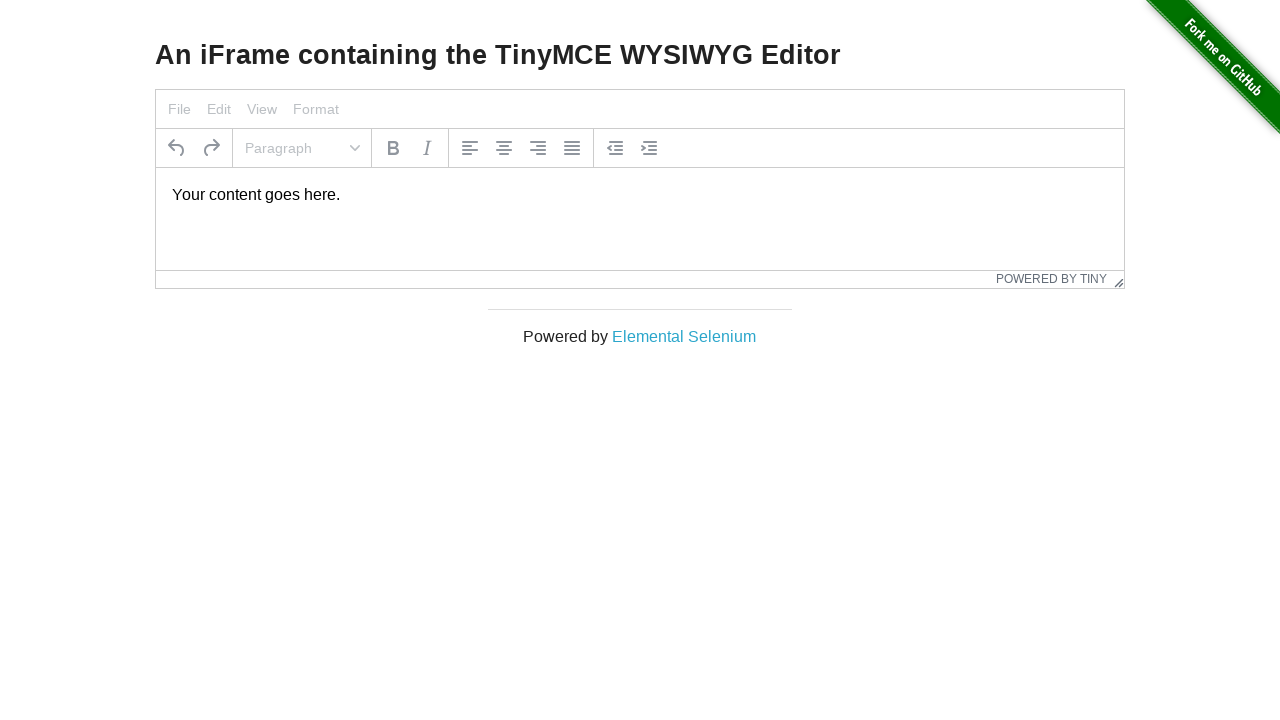

Verified header element is visible
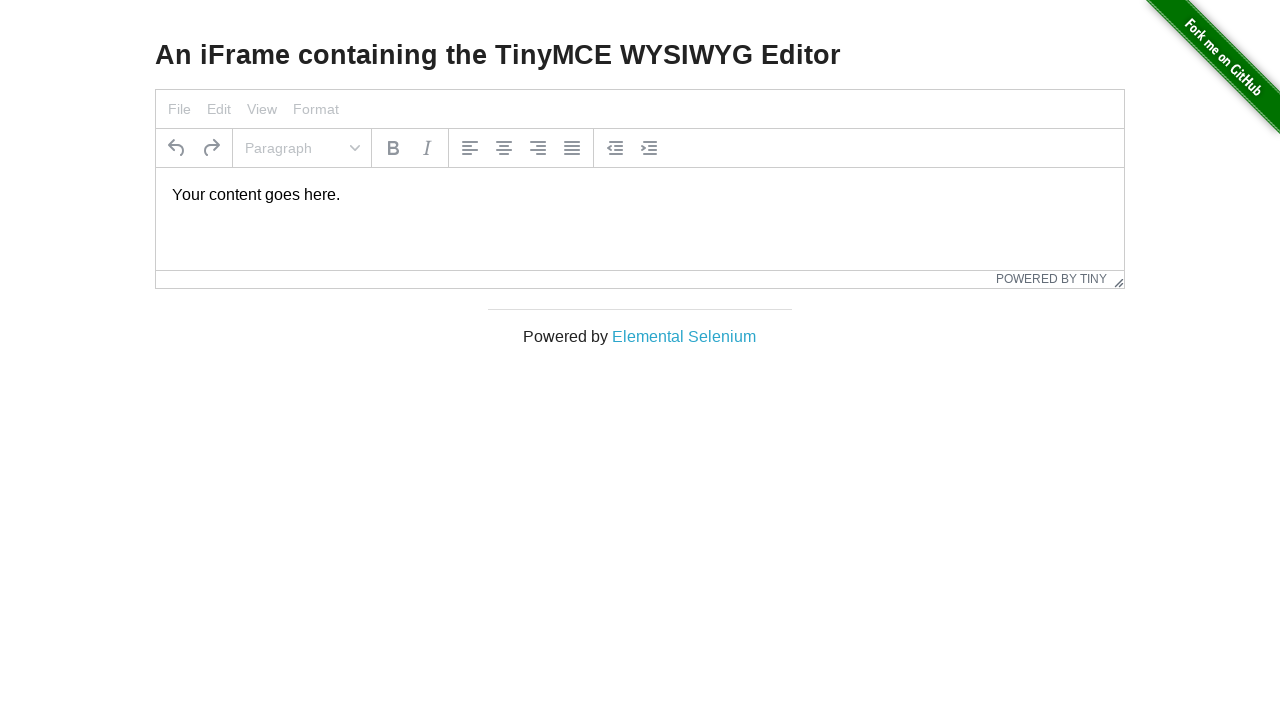

Retrieved and printed header text
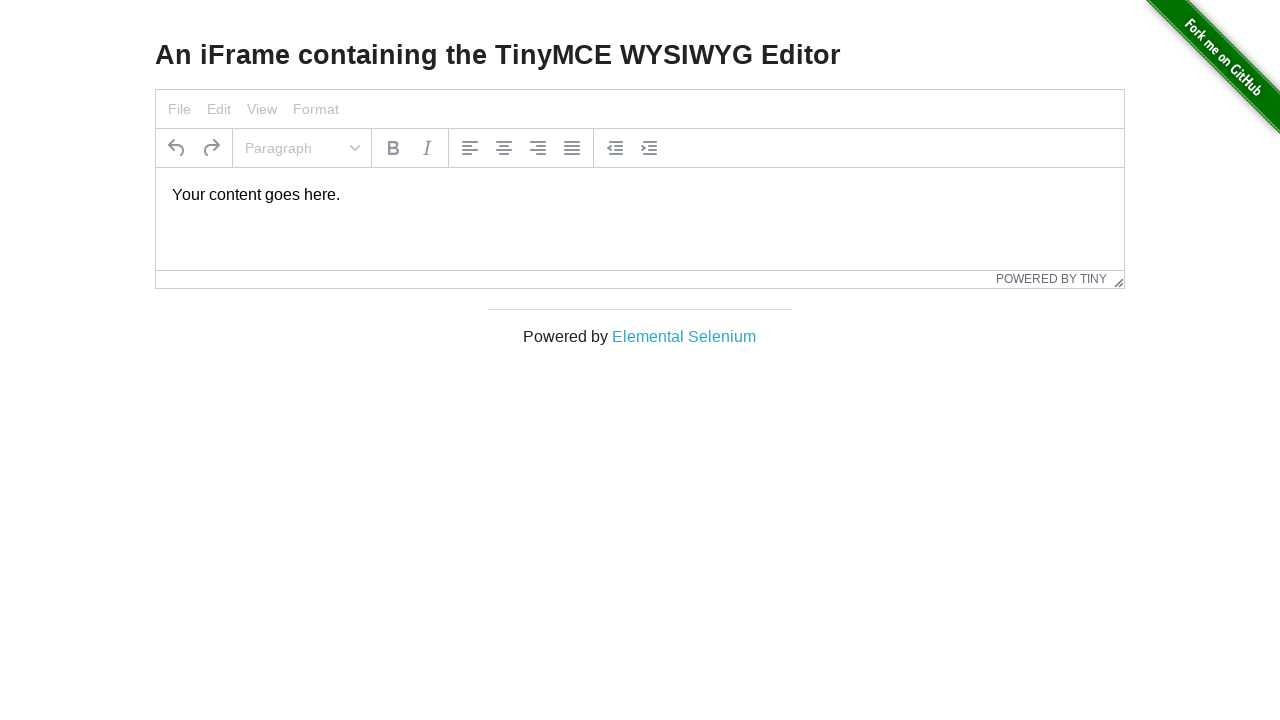

Located iframe element (mce_0_ifr)
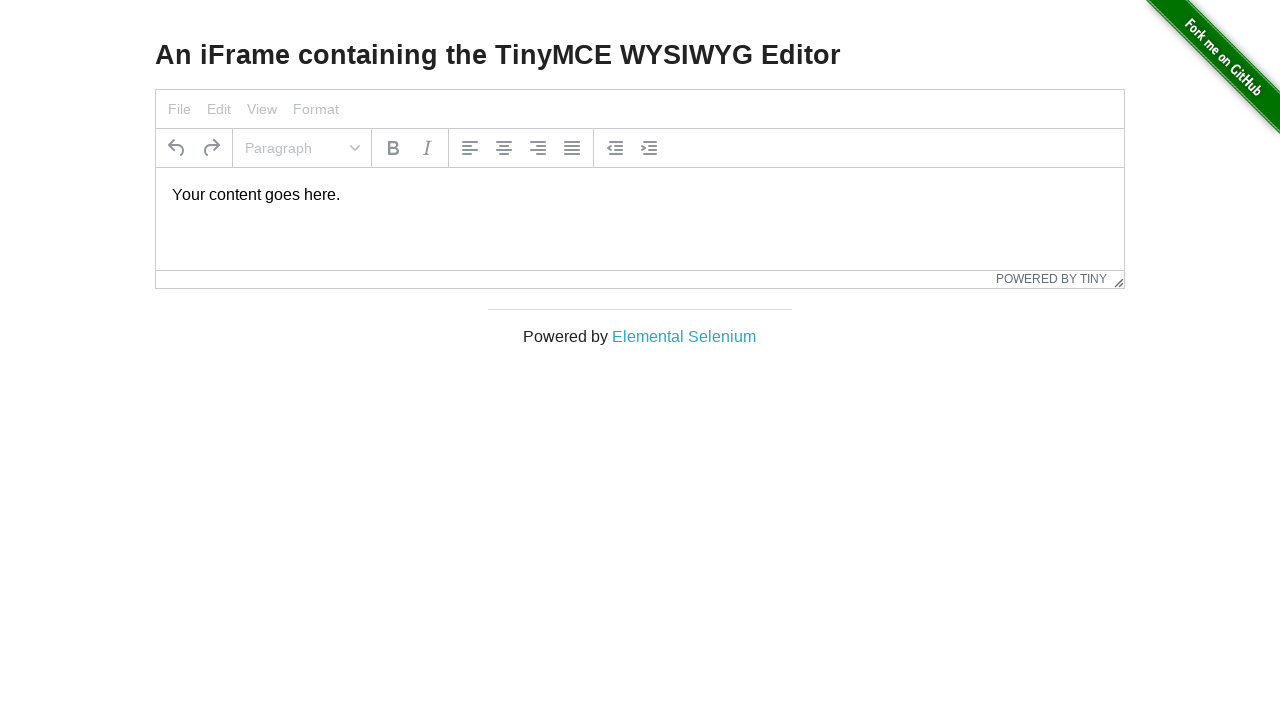

Located text editor body element inside iframe
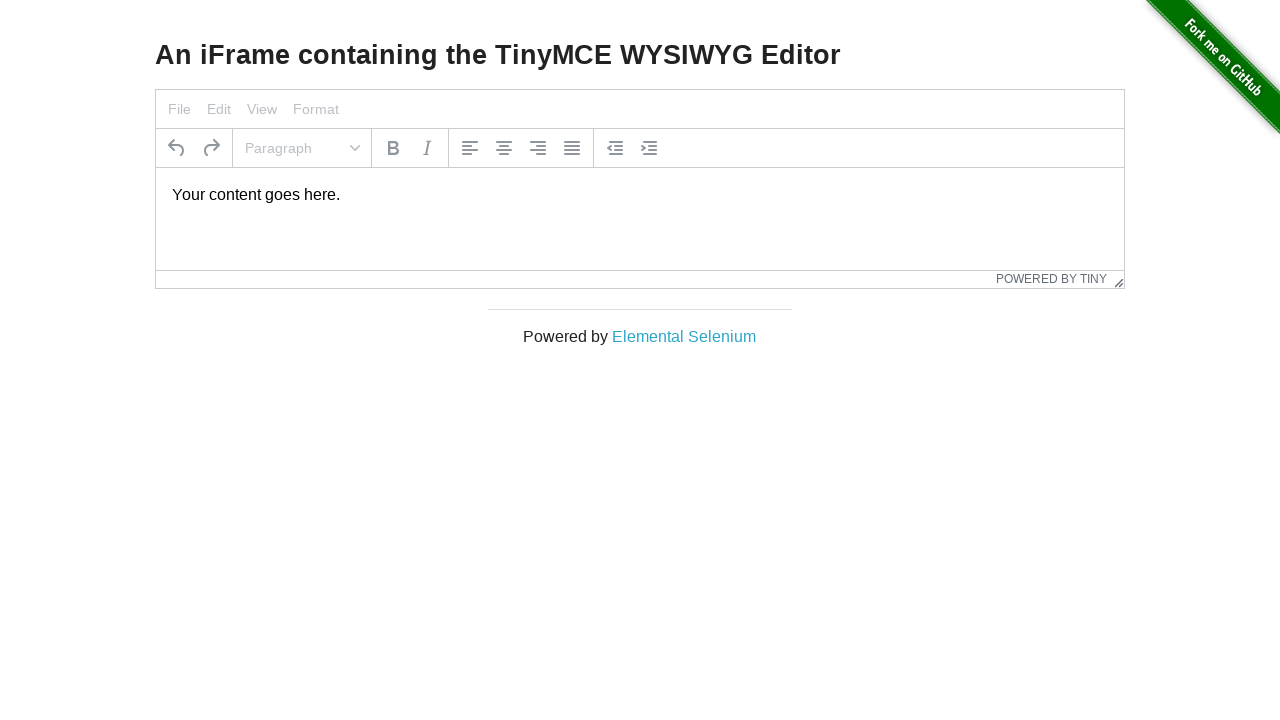

Clicked on text editor to focus at (640, 195) on #mce_0_ifr >> internal:control=enter-frame >> body#tinymce
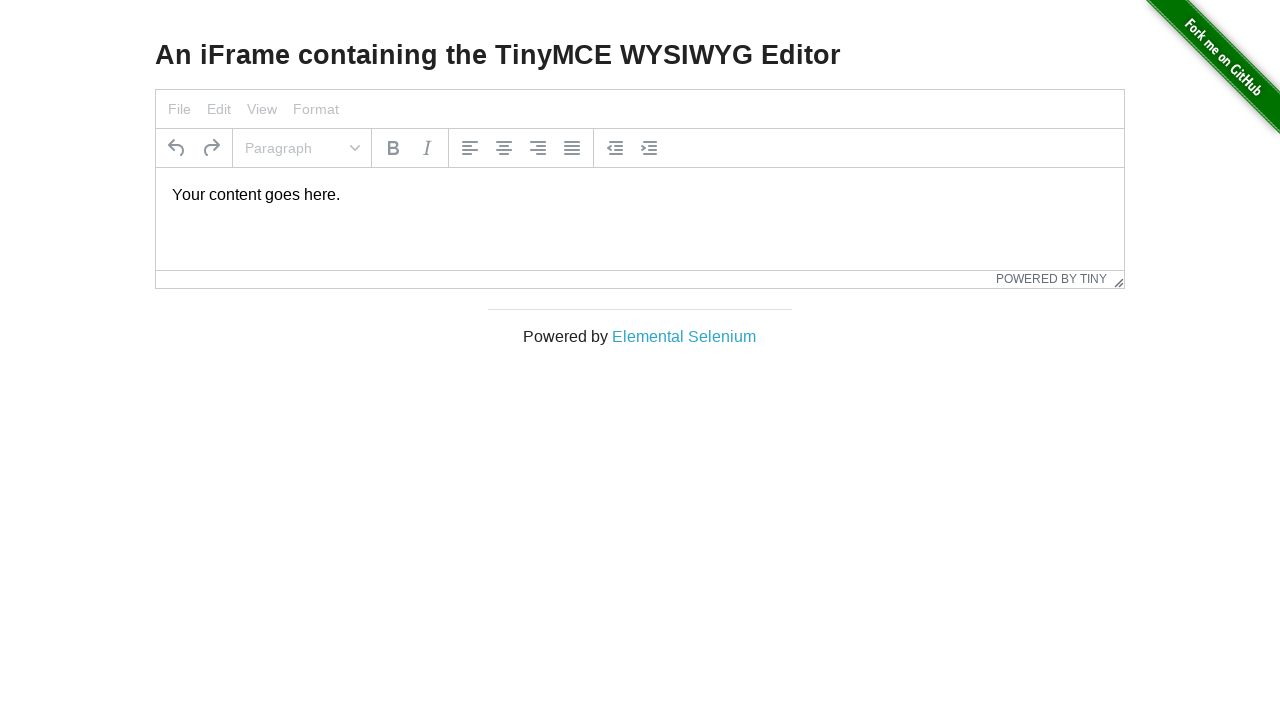

Selected all text in editor with Ctrl+A on #mce_0_ifr >> internal:control=enter-frame >> body#tinymce
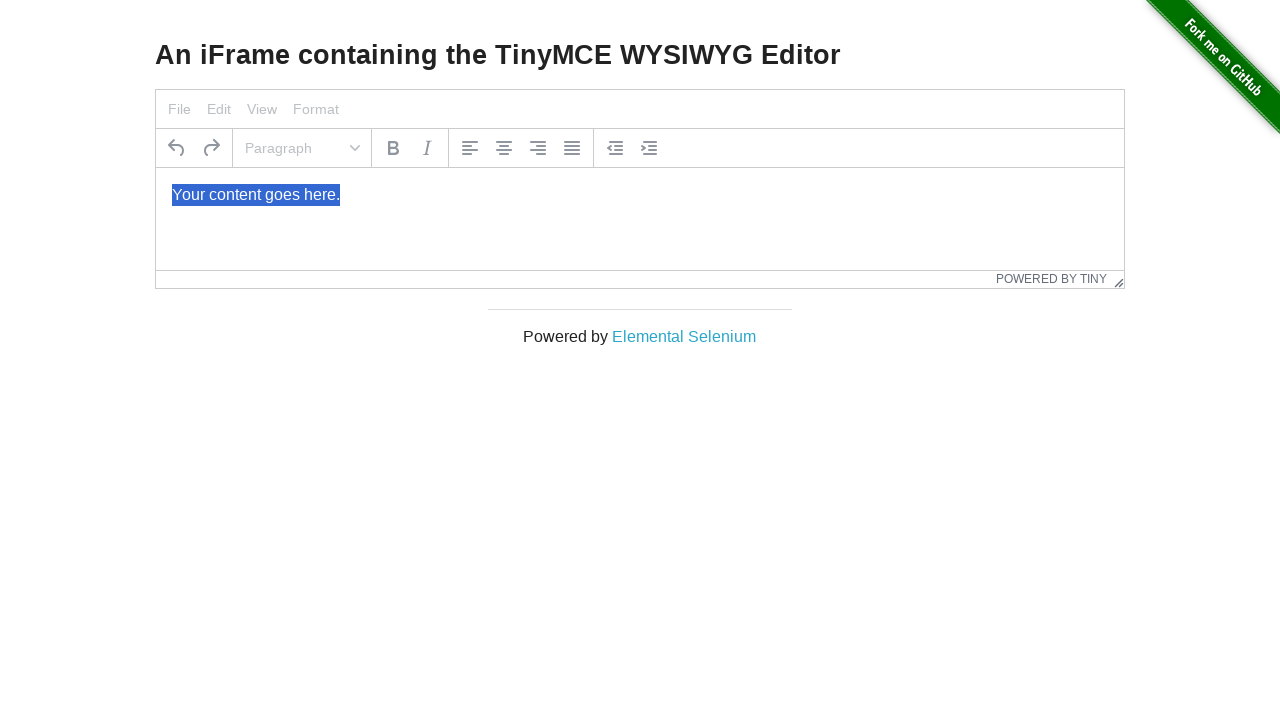

Typed new text 'Merhaba yeni Dünyam' into text editor on #mce_0_ifr >> internal:control=enter-frame >> body#tinymce
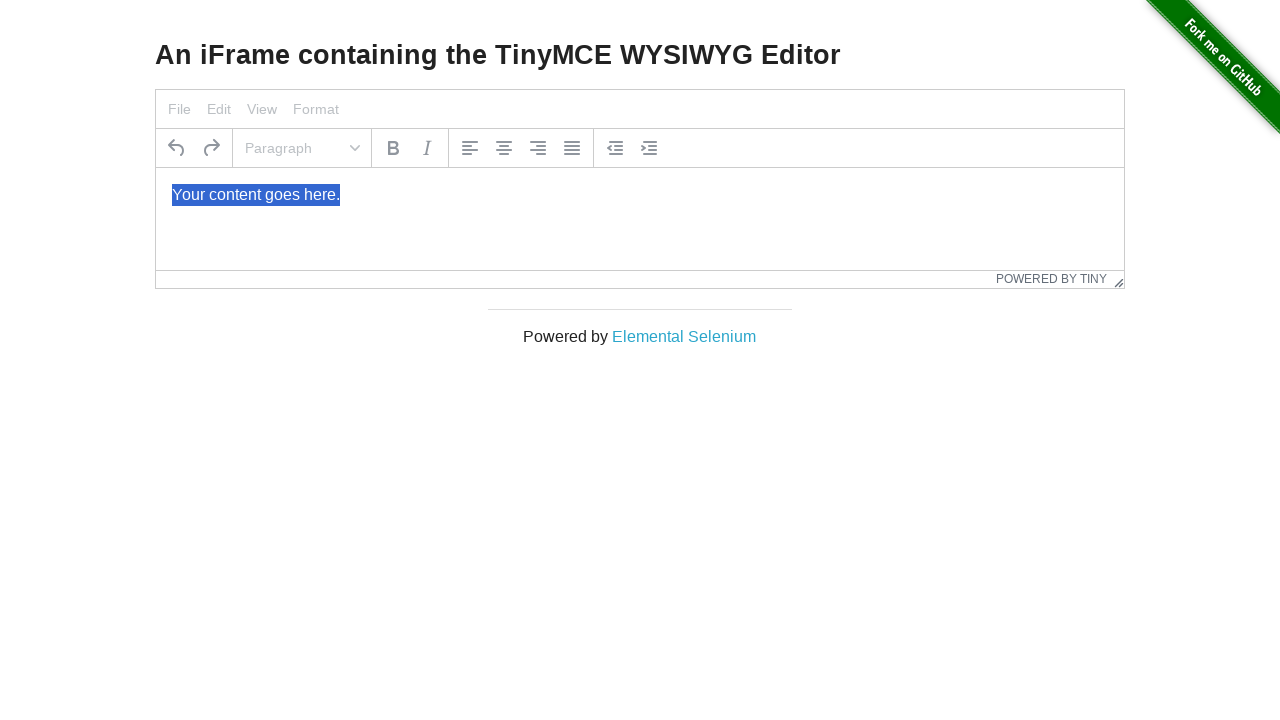

Located Elemental Selenium link in parent frame
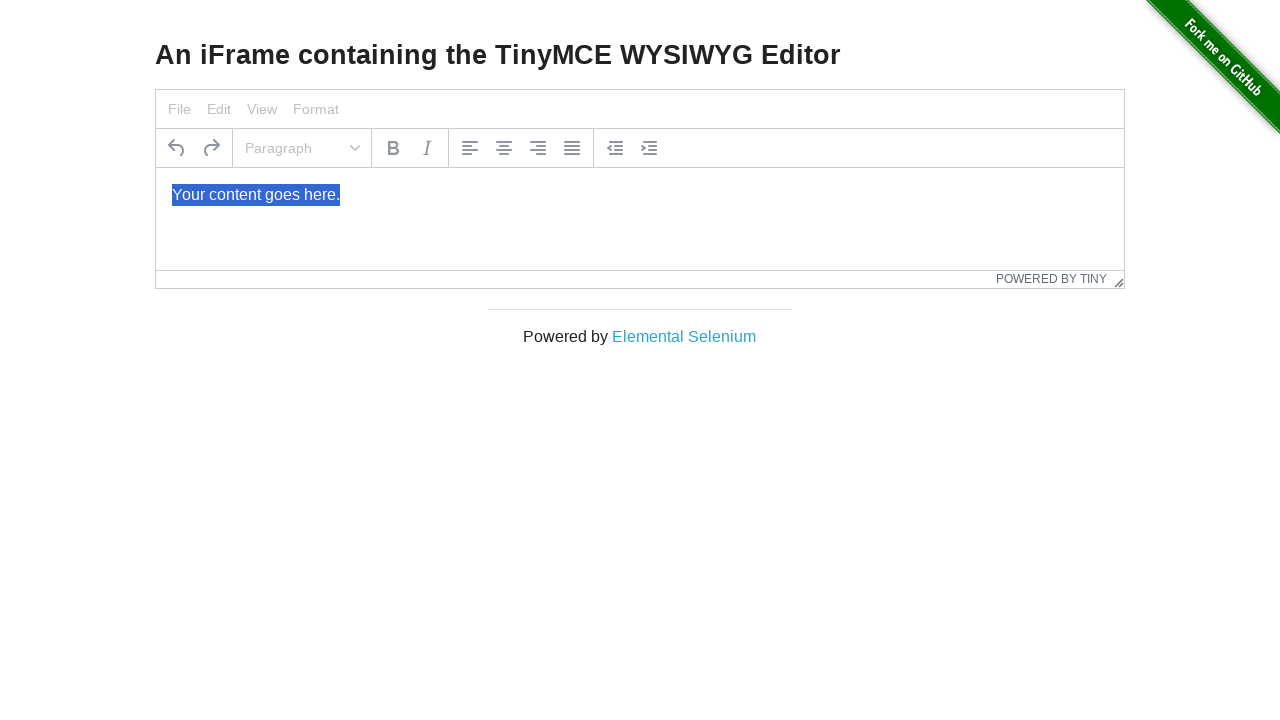

Verified Elemental Selenium link is visible
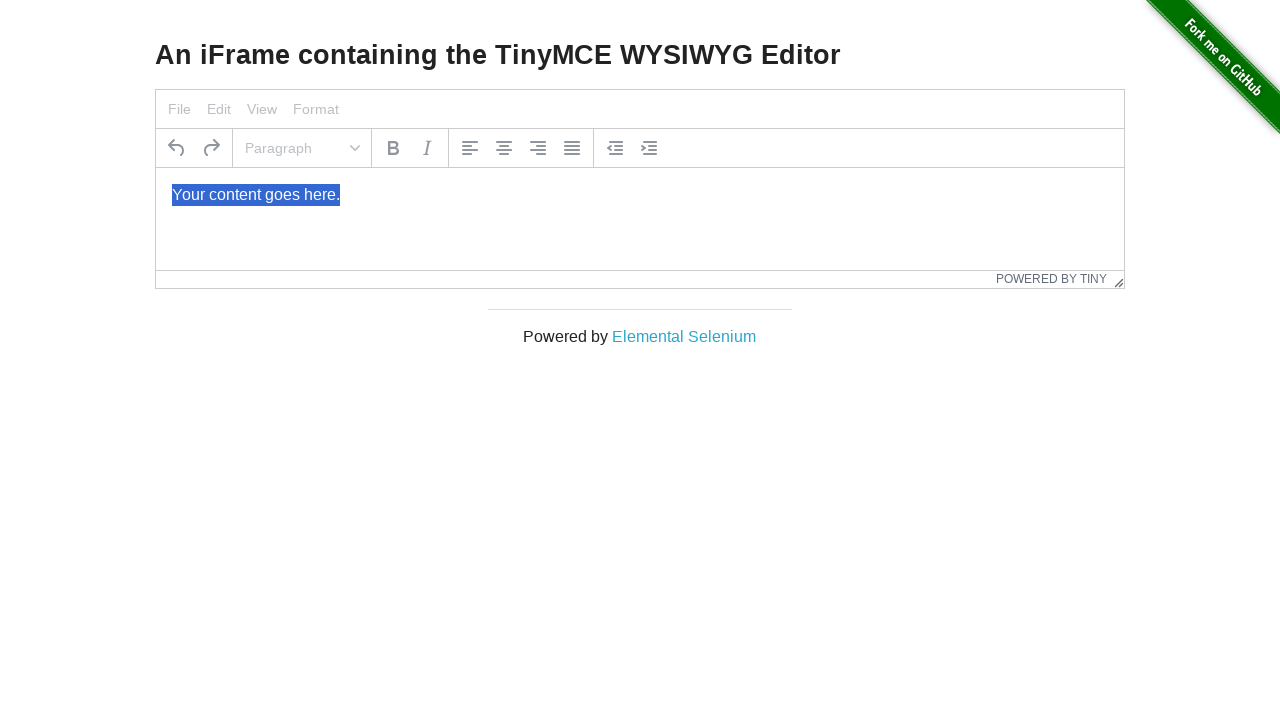

Retrieved and printed Selenium link text
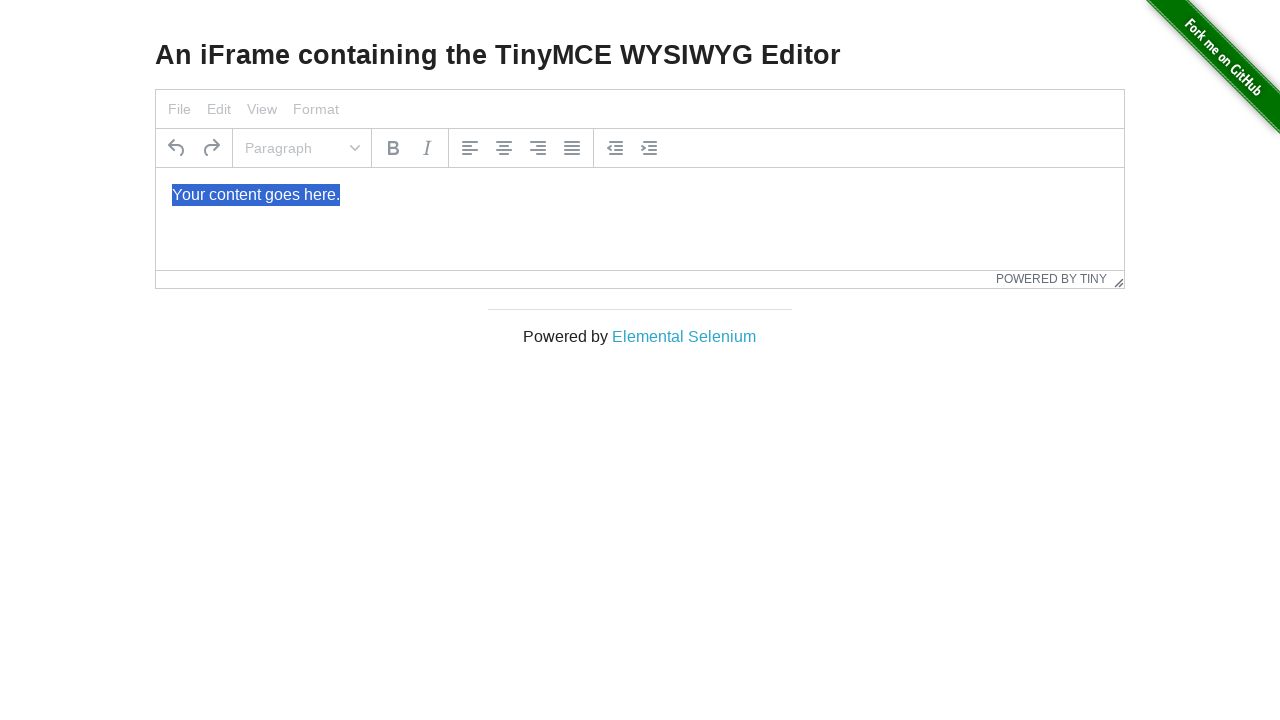

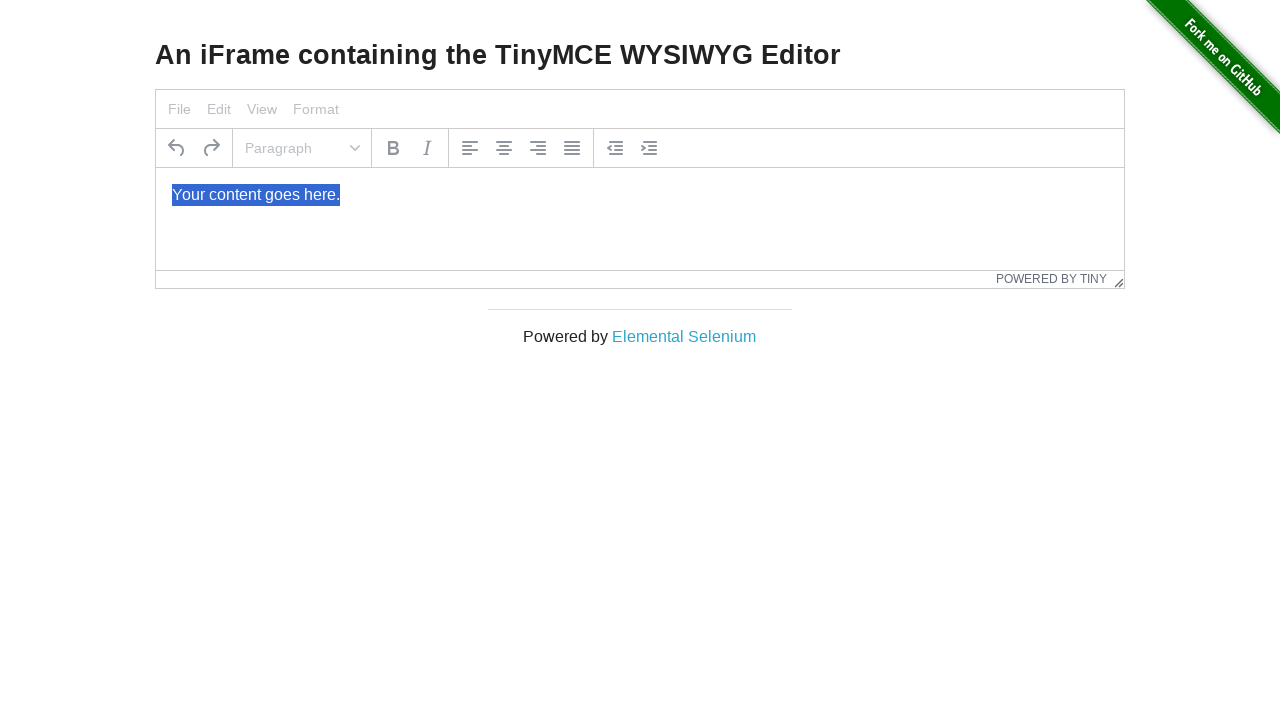